Tests an e-commerce grocery shopping flow by adding specific items (Cucumber, Brocolli, Beetroot, Carrot) to cart, proceeding to checkout, and applying a promo code to verify discount functionality.

Starting URL: https://rahulshettyacademy.com/seleniumPractise/#/

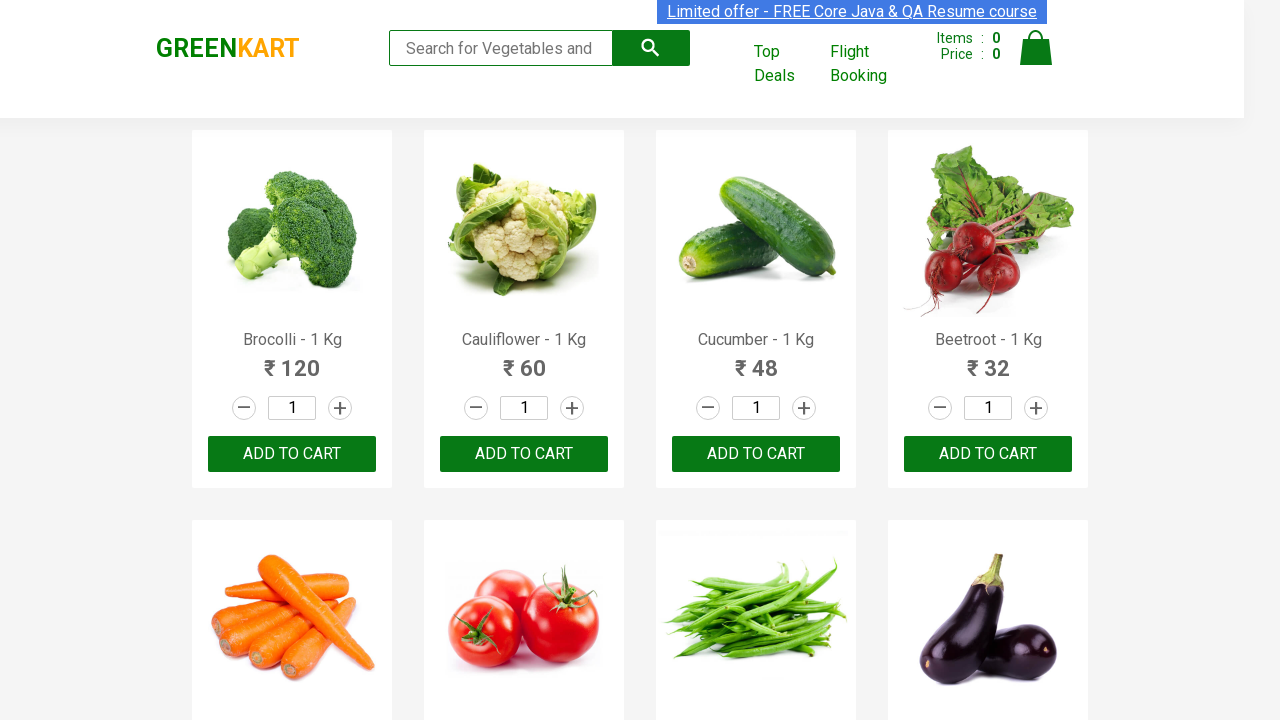

Waited for product list to load
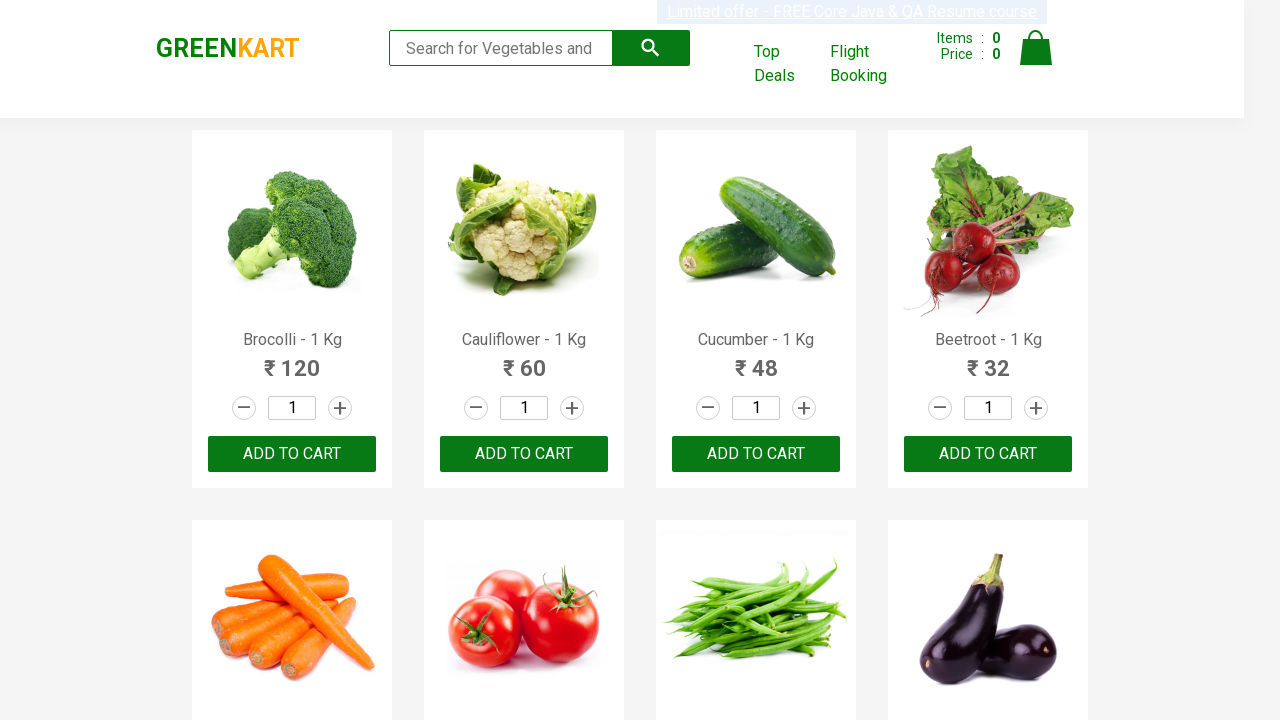

Added Brocolli to cart at (292, 454) on xpath=//div[@class='product-action']/button >> nth=0
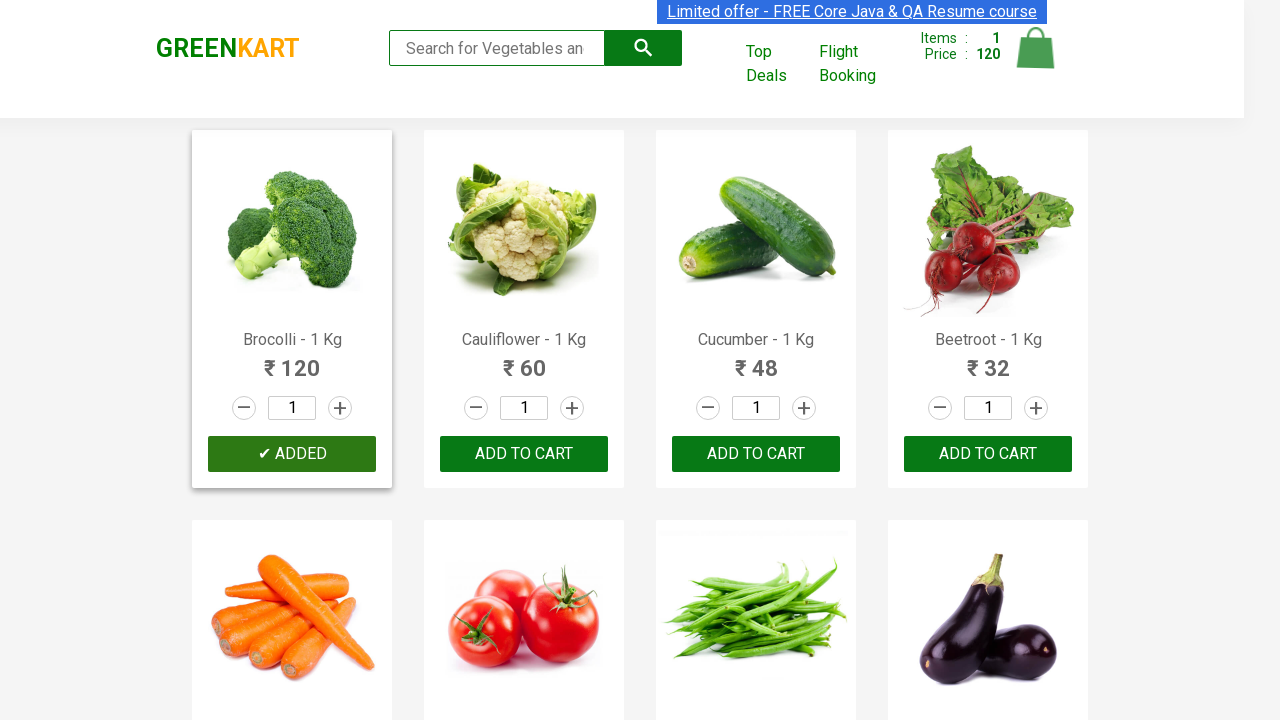

Added Cucumber to cart at (756, 454) on xpath=//div[@class='product-action']/button >> nth=2
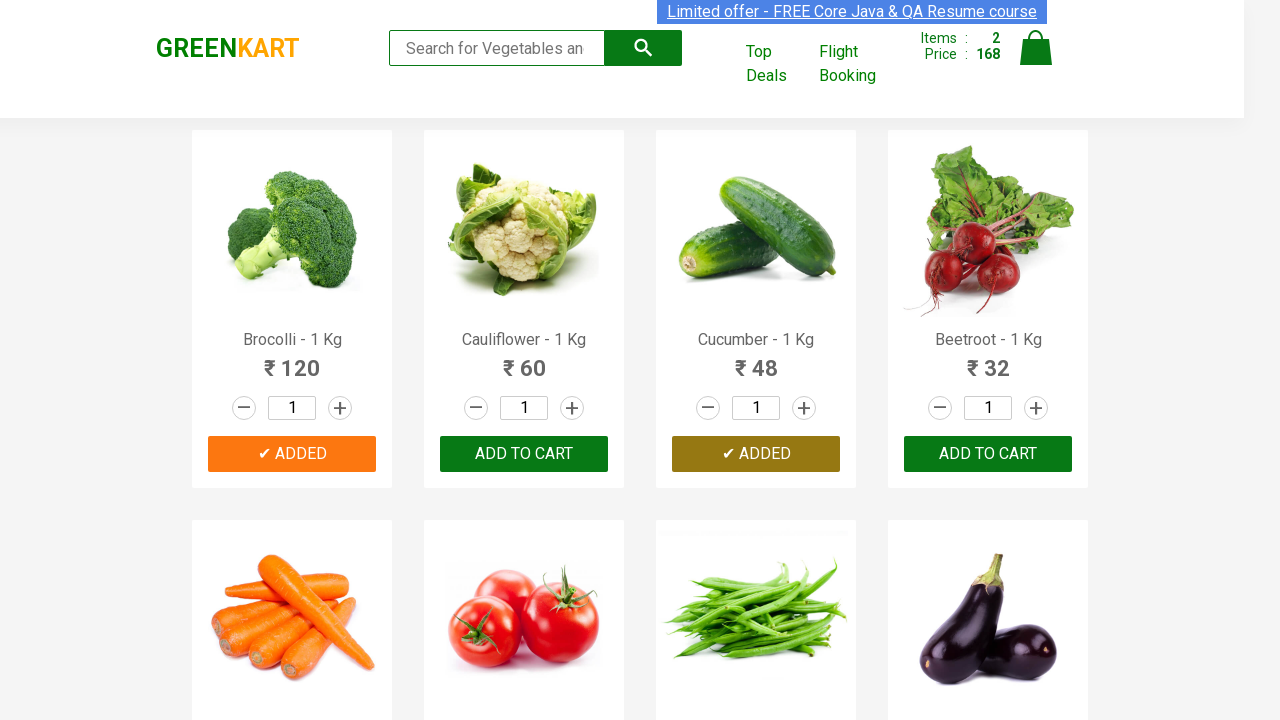

Added Beetroot to cart at (988, 454) on xpath=//div[@class='product-action']/button >> nth=3
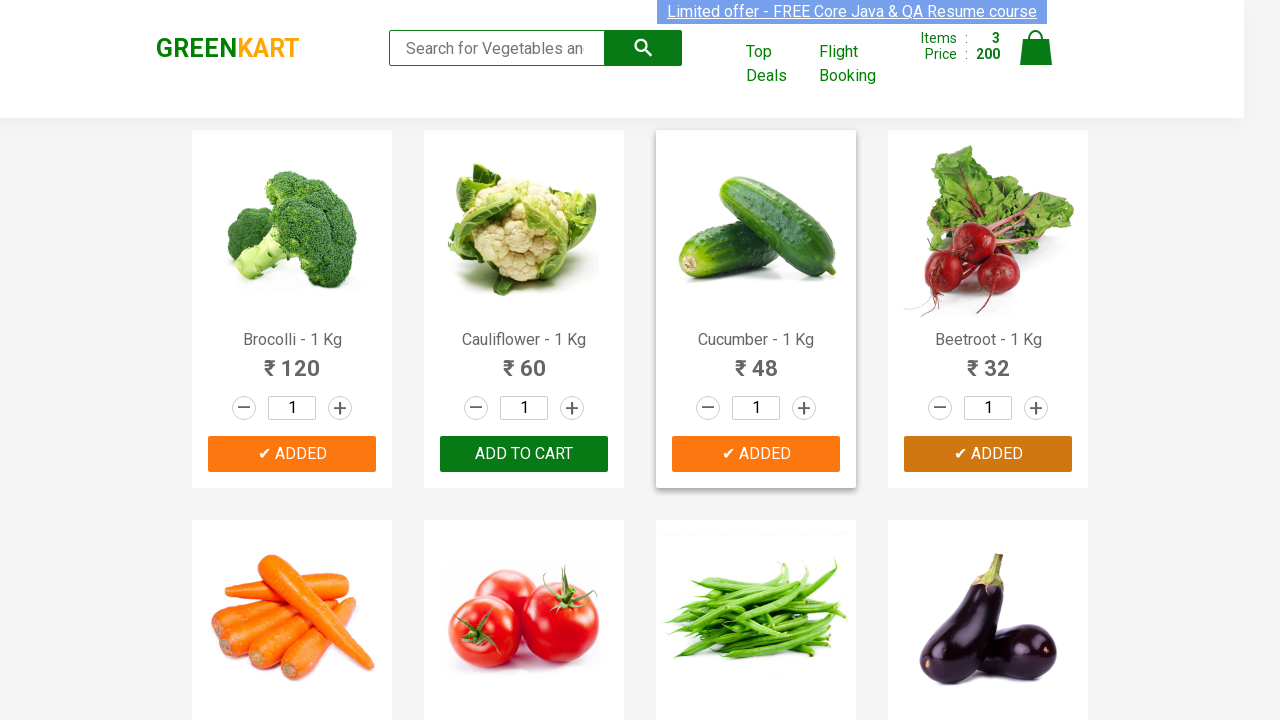

Added Carrot to cart at (292, 360) on xpath=//div[@class='product-action']/button >> nth=4
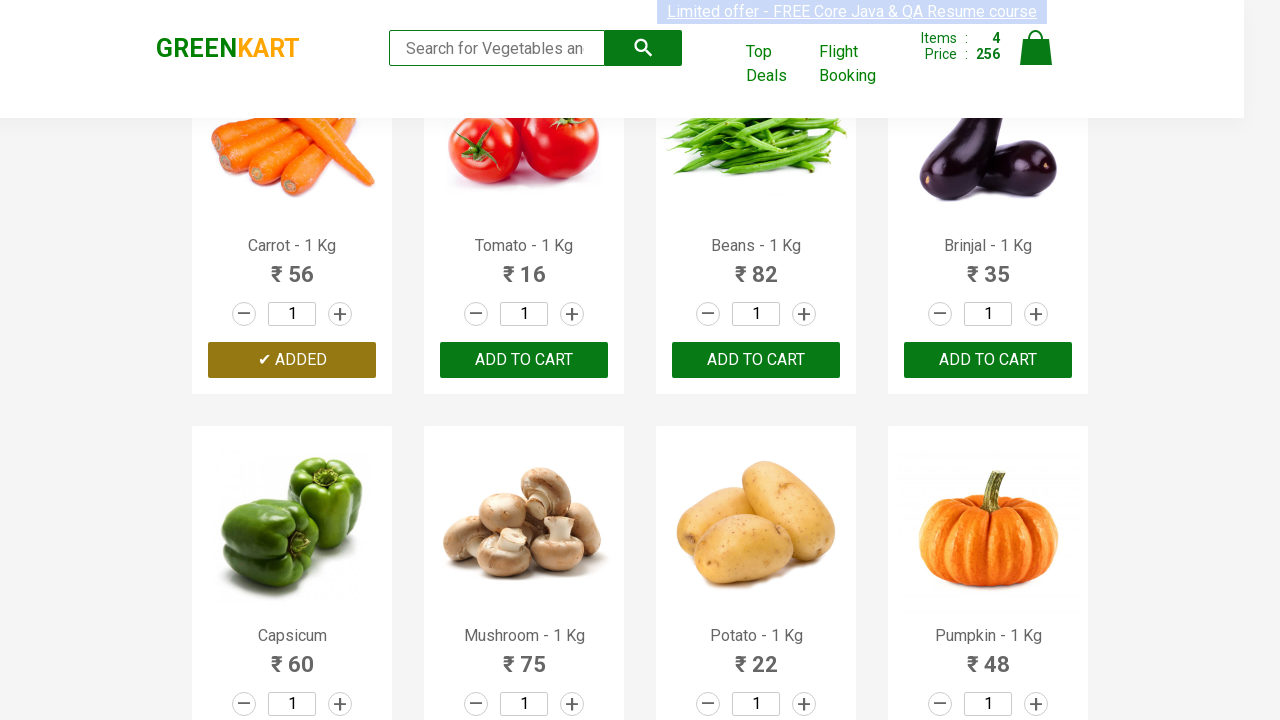

Clicked cart icon to view shopping cart at (1036, 48) on img[alt='Cart']
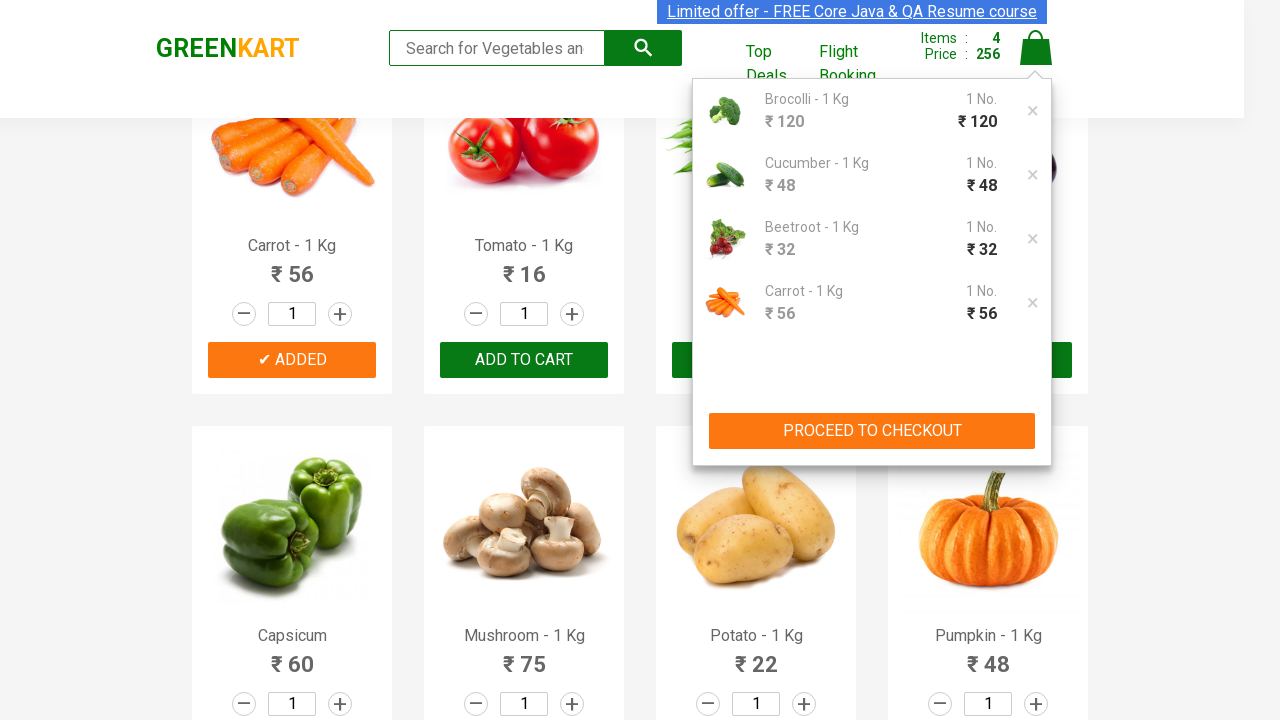

Clicked PROCEED TO CHECKOUT button at (872, 431) on xpath=//button[contains(text(),'PROCEED TO CHECKOUT')]
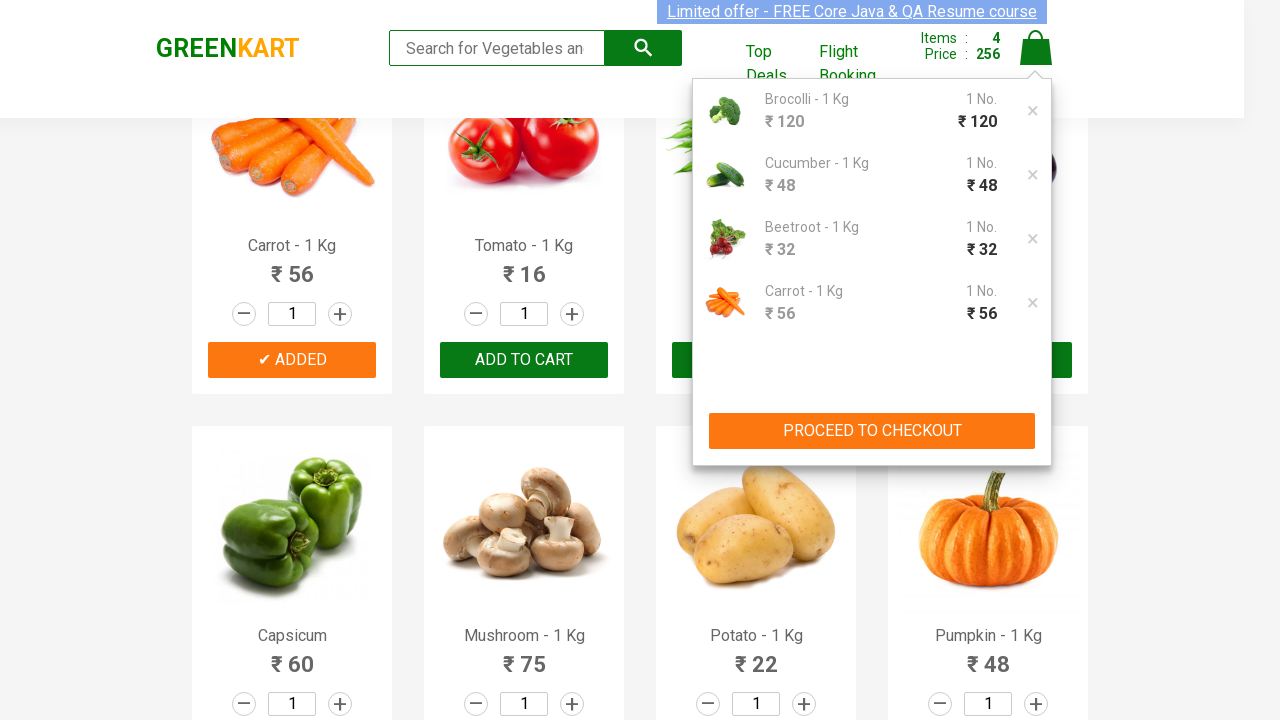

Promo code input field loaded
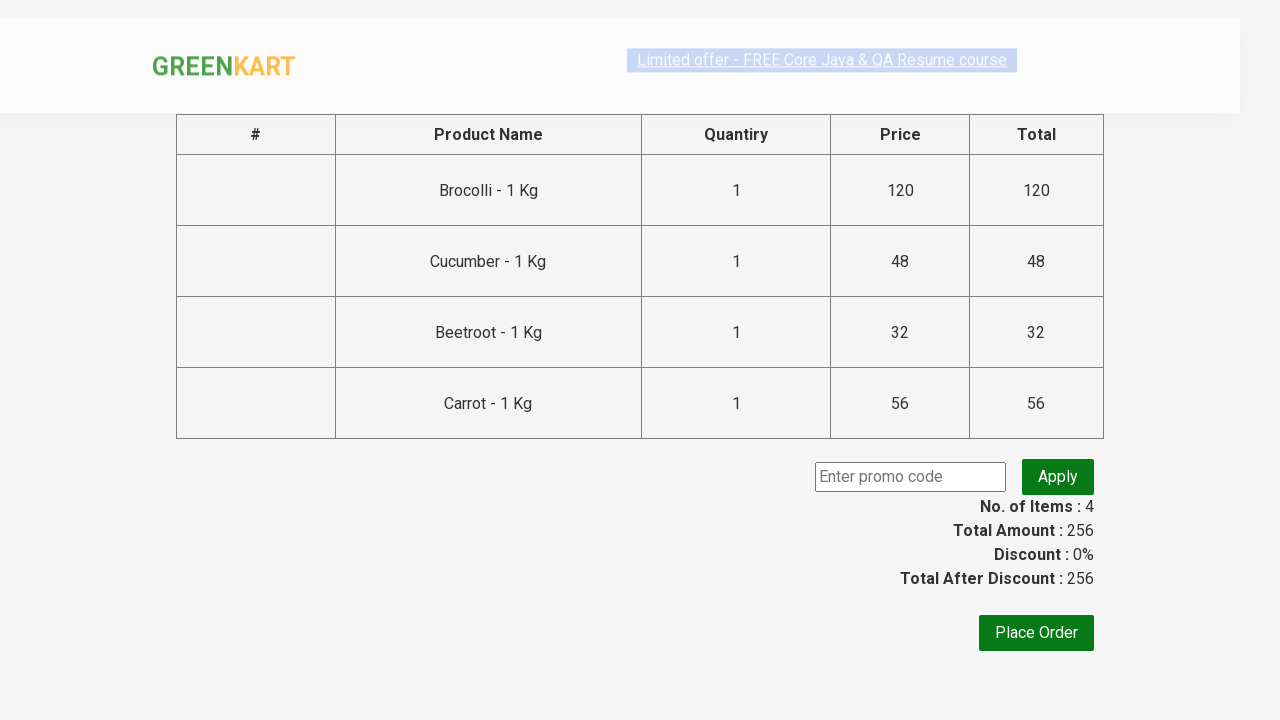

Entered promo code 'rahulshettyacademy' on input.promoCode
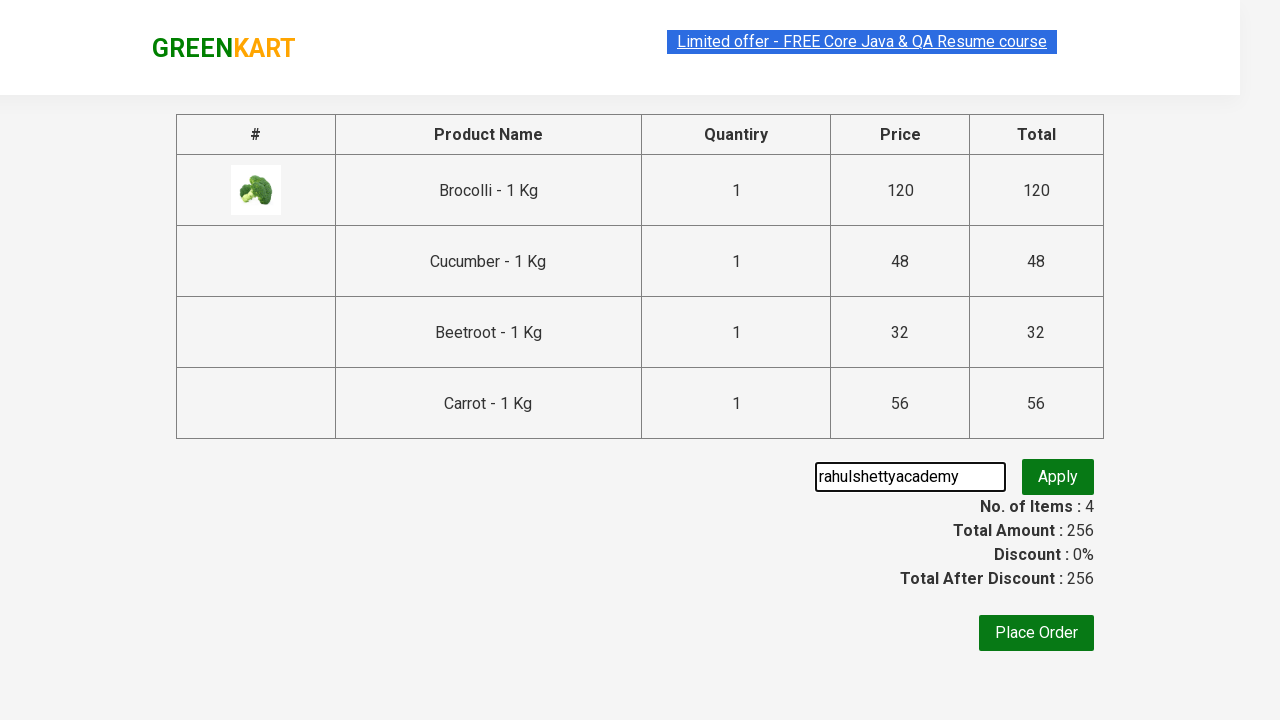

Clicked apply promo code button at (1058, 477) on button.promoBtn
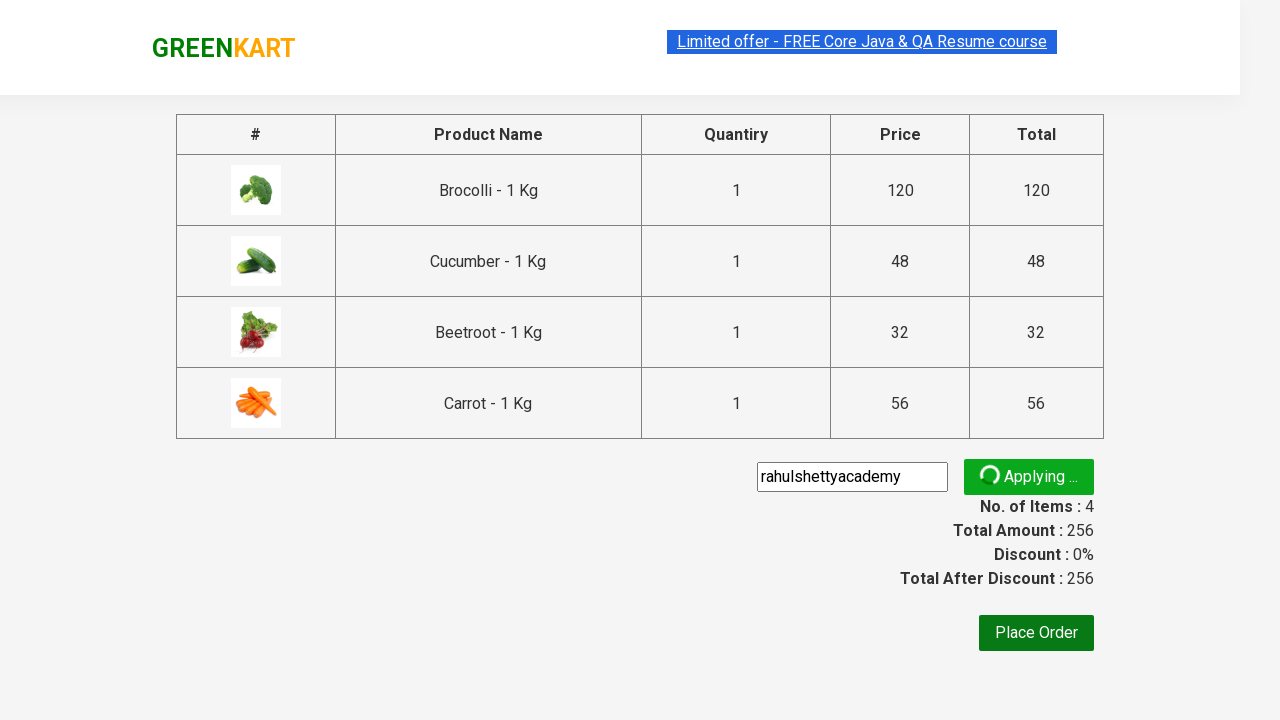

Promo code discount info displayed
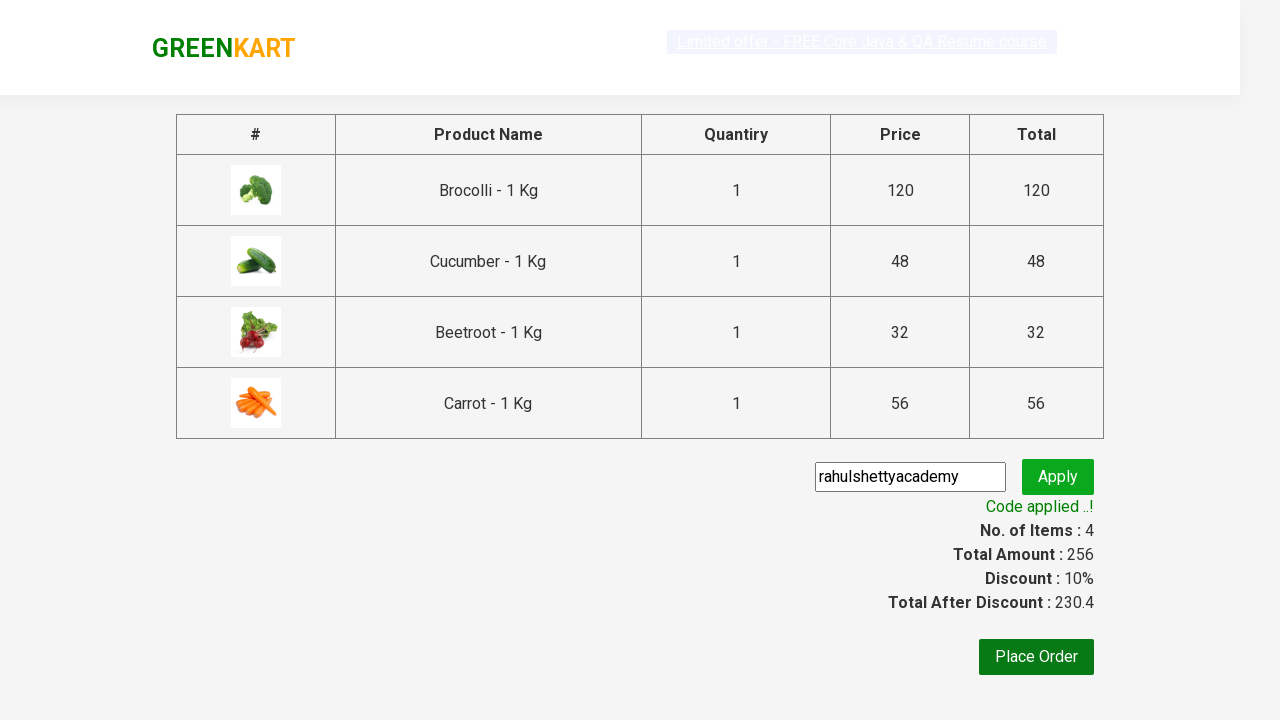

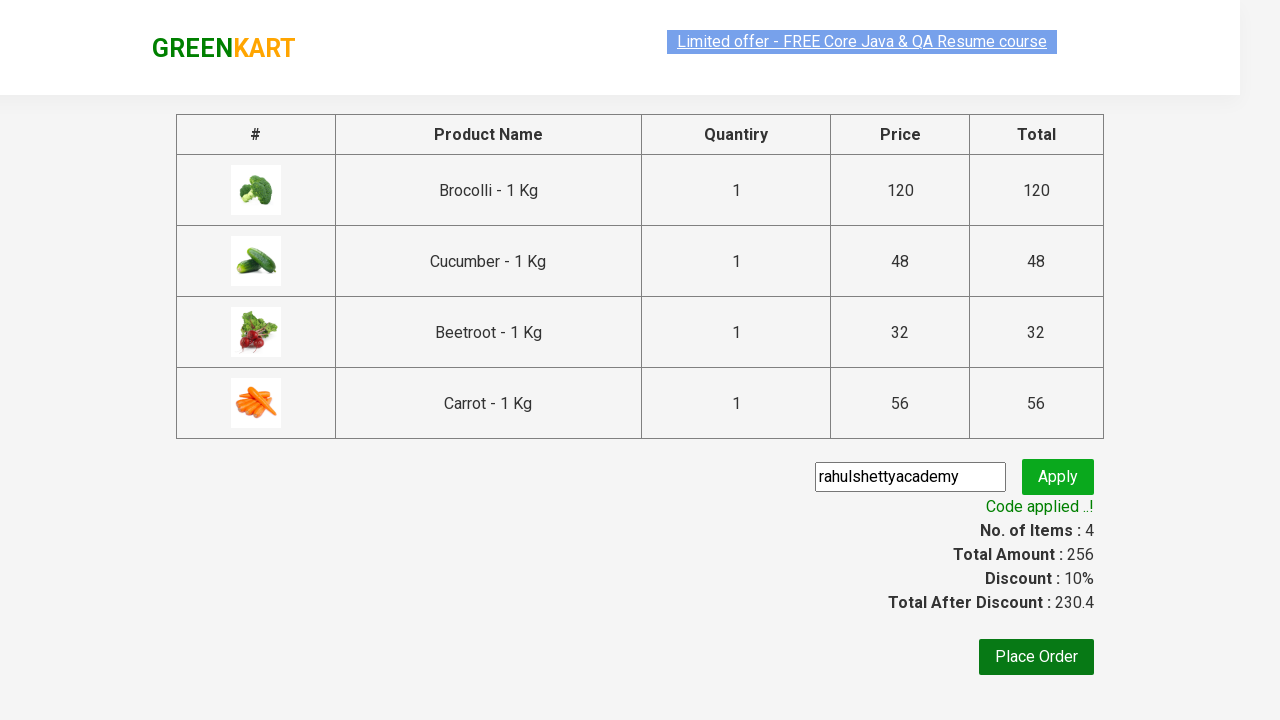